Tests an e-commerce site by searching for products, adding items to cart with quantity selection, and proceeding through the checkout process

Starting URL: https://rahulshettyacademy.com/seleniumPractise/#/

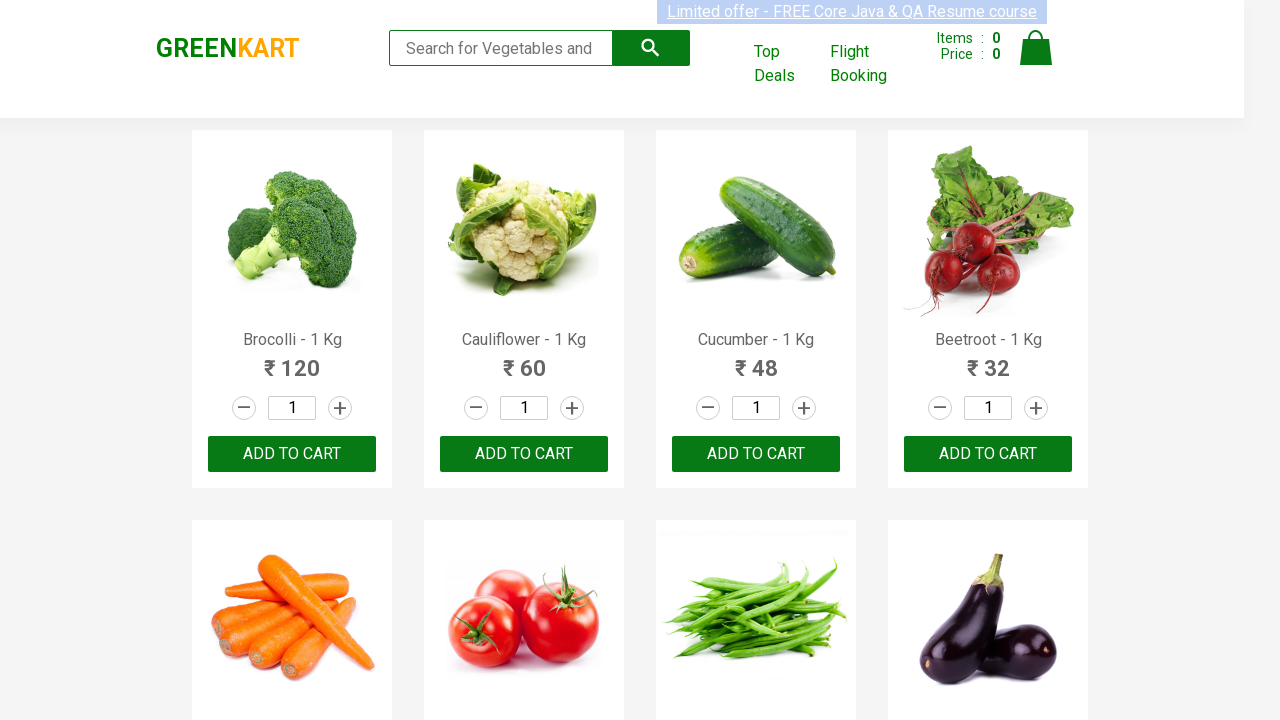

Filled search field with 'Ca' to filter products on .search-keyword
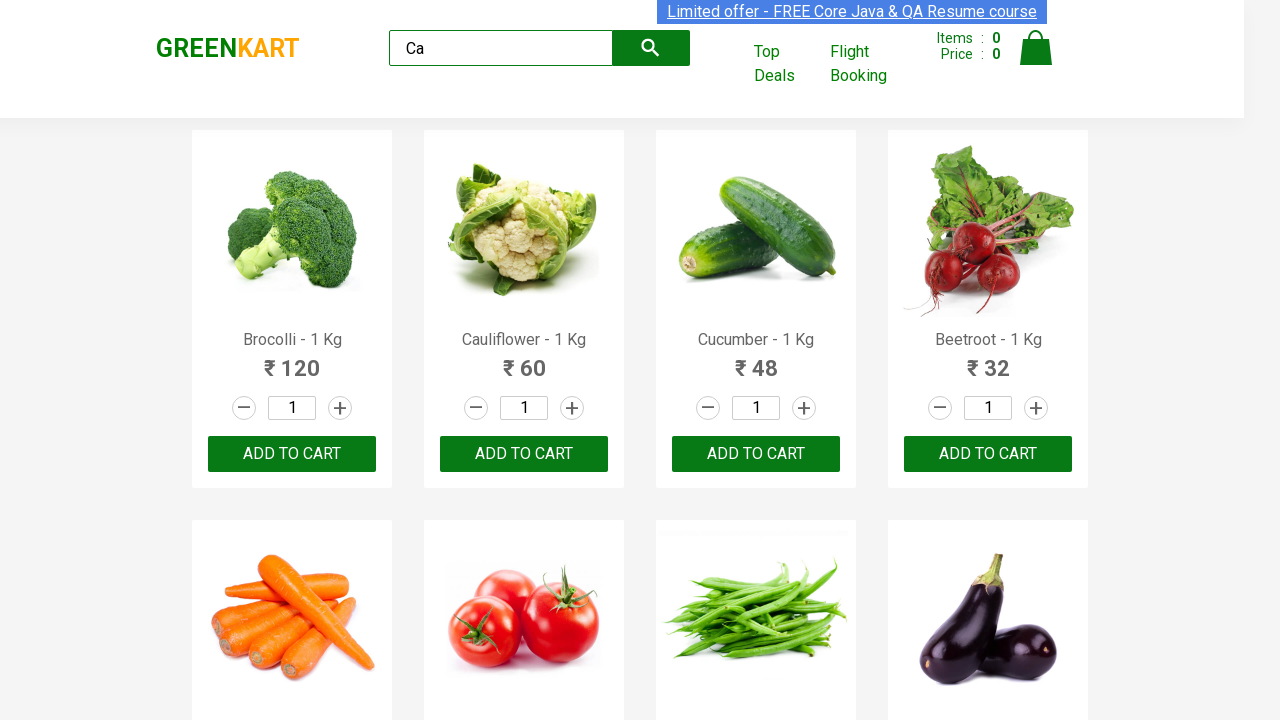

Waited for products to be filtered
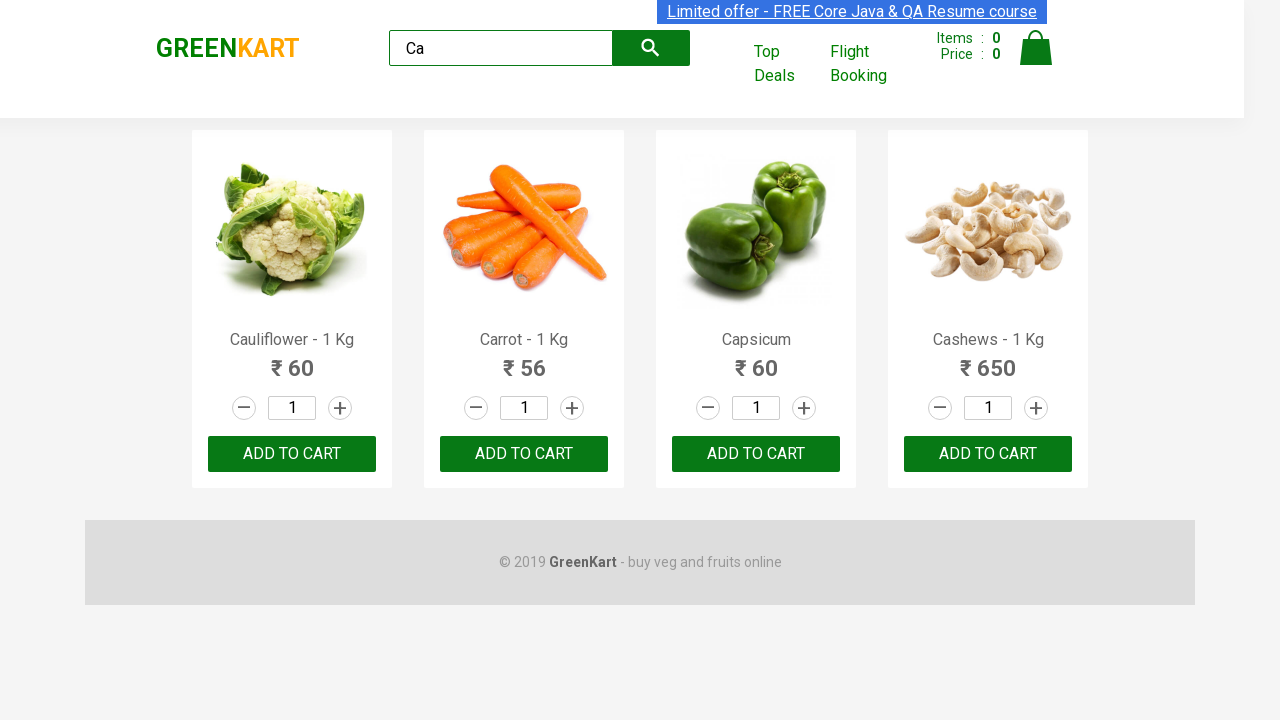

Verified that filtered products are visible
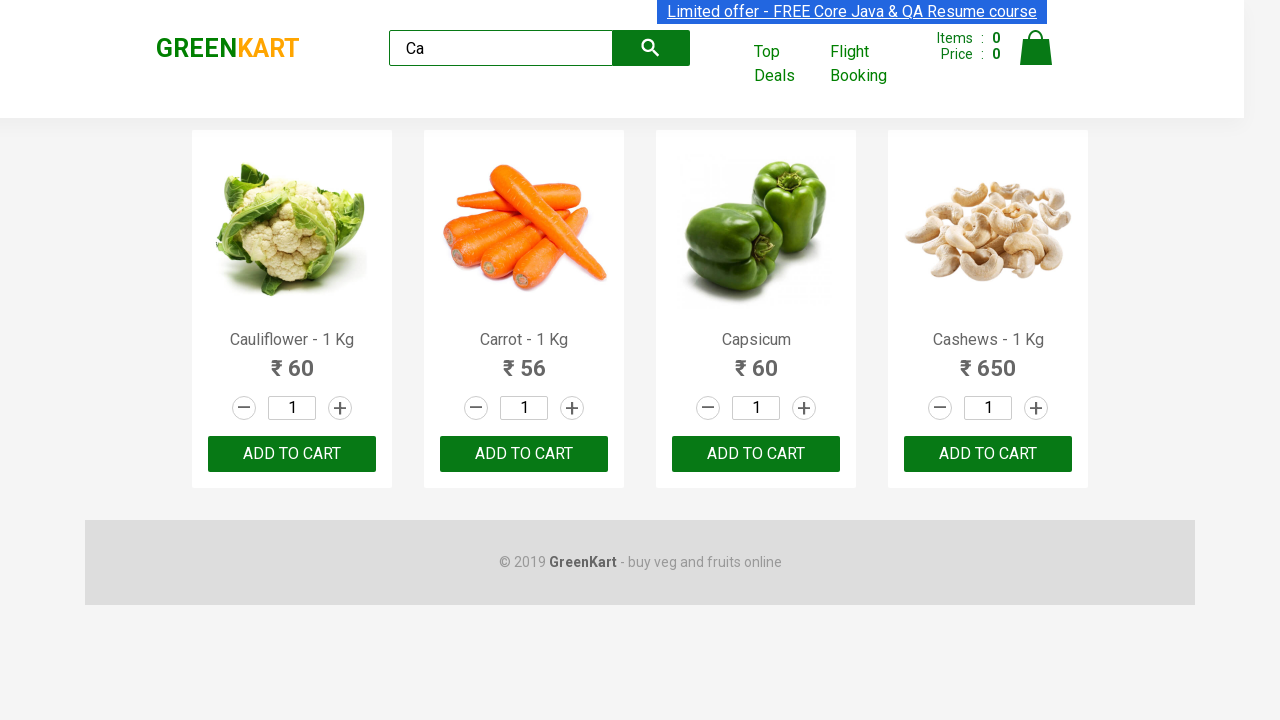

Clicked increment button first time for second product quantity at (572, 408) on :nth-child(2) > .stepper-input > .increment
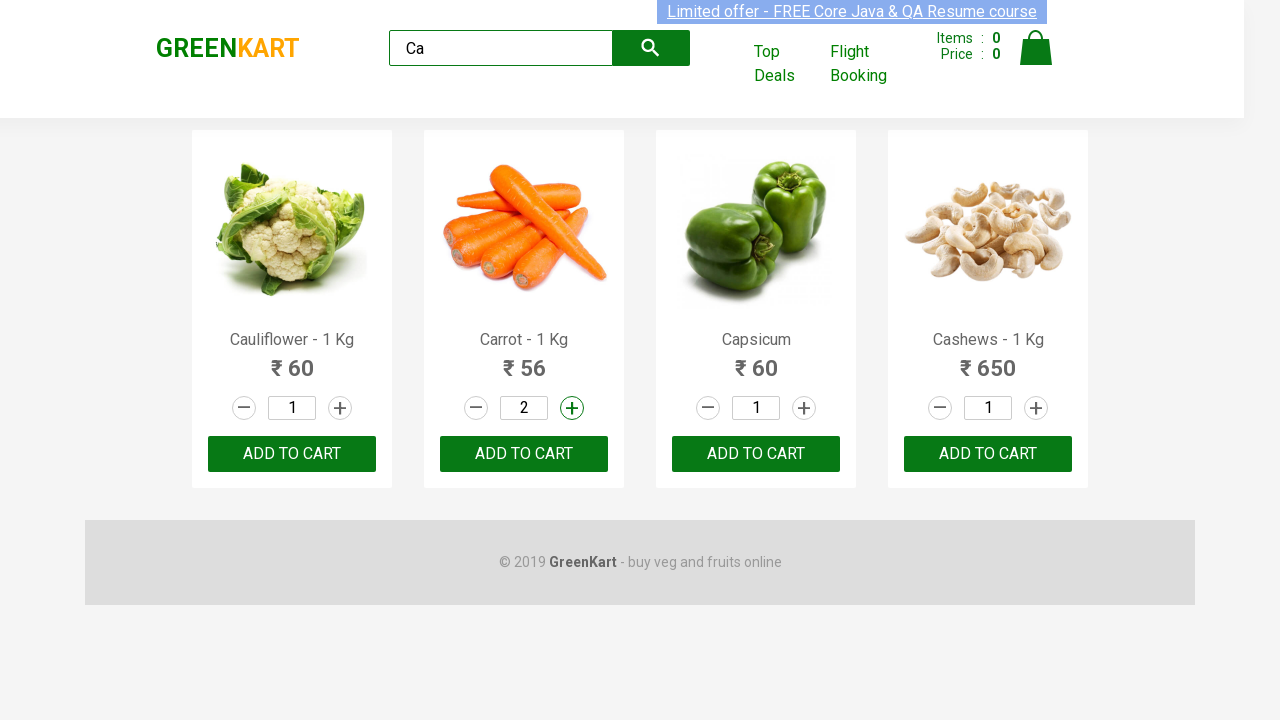

Waited for quantity update
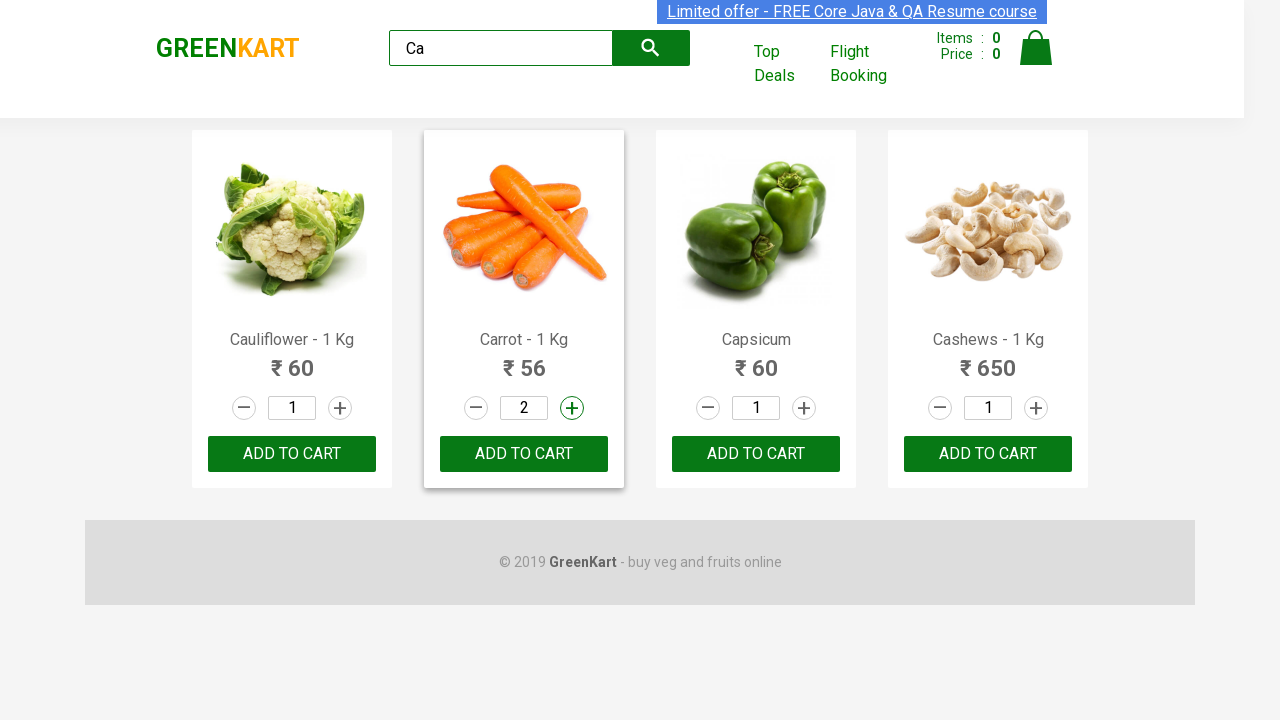

Clicked increment button second time for second product quantity at (572, 408) on :nth-child(2) > .stepper-input > .increment
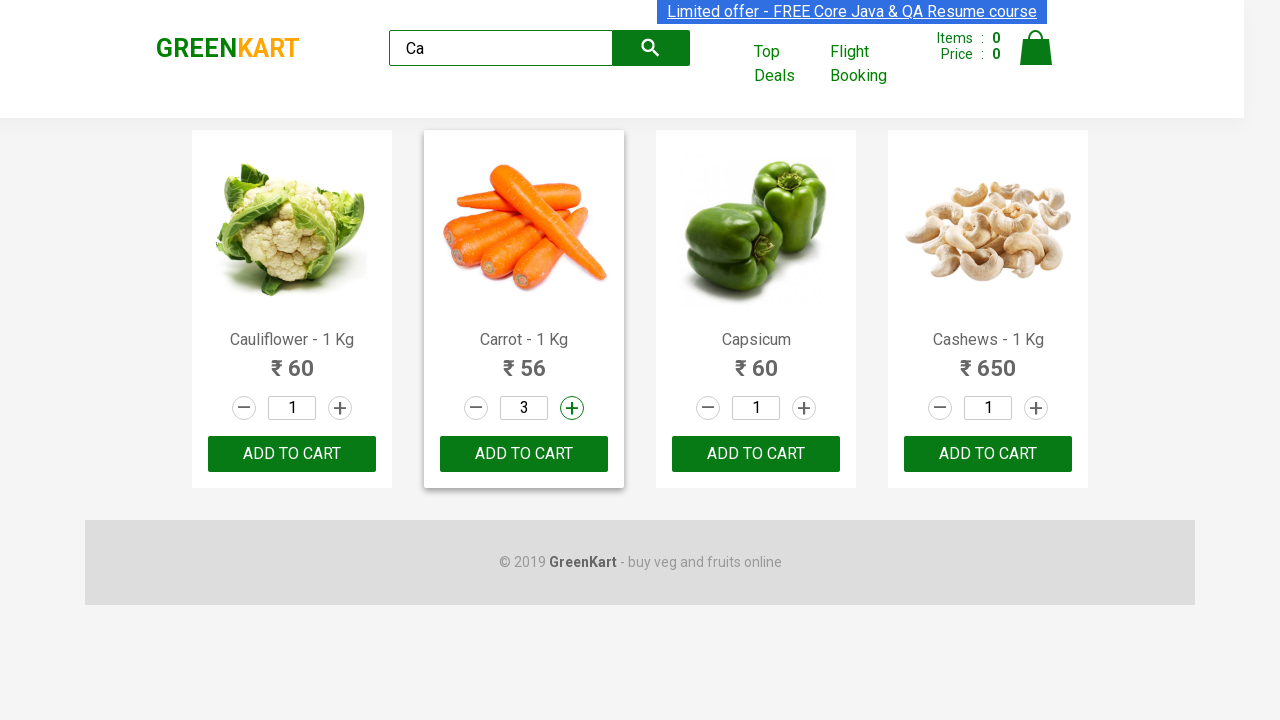

Clicked add to cart button for second product at (524, 454) on :nth-child(2) > .product-action > button
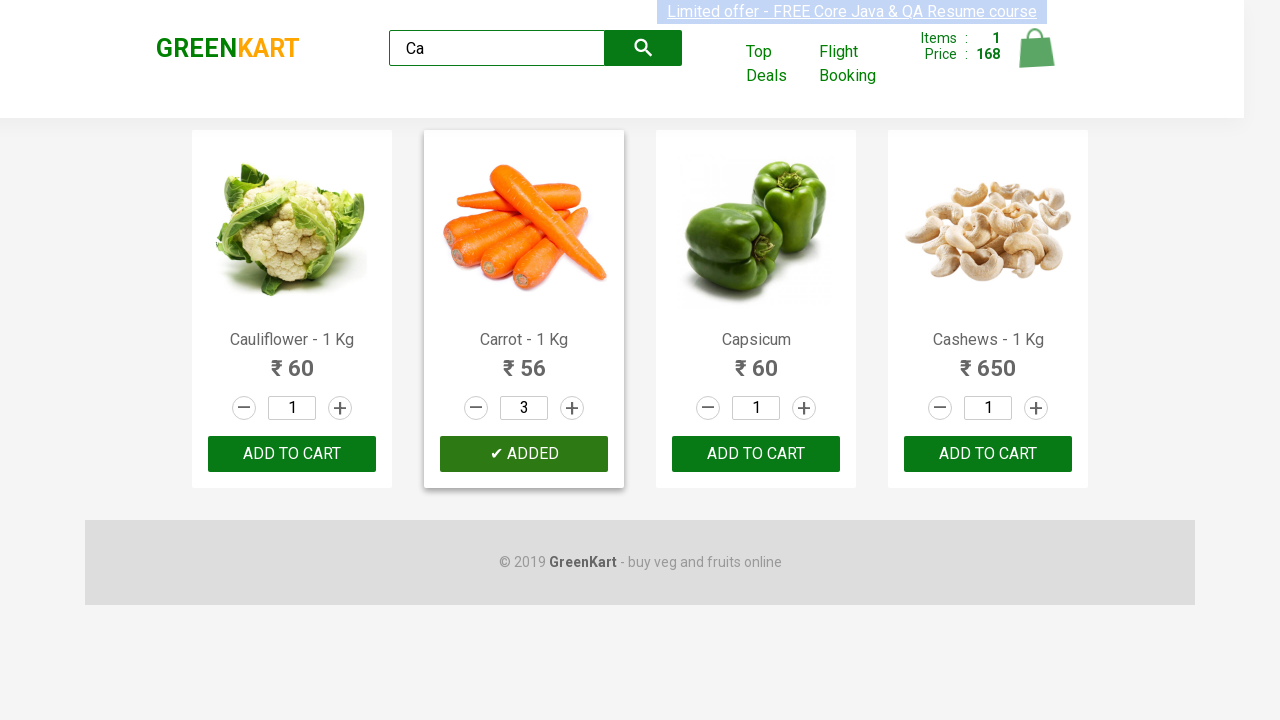

Waited for product to be added to cart
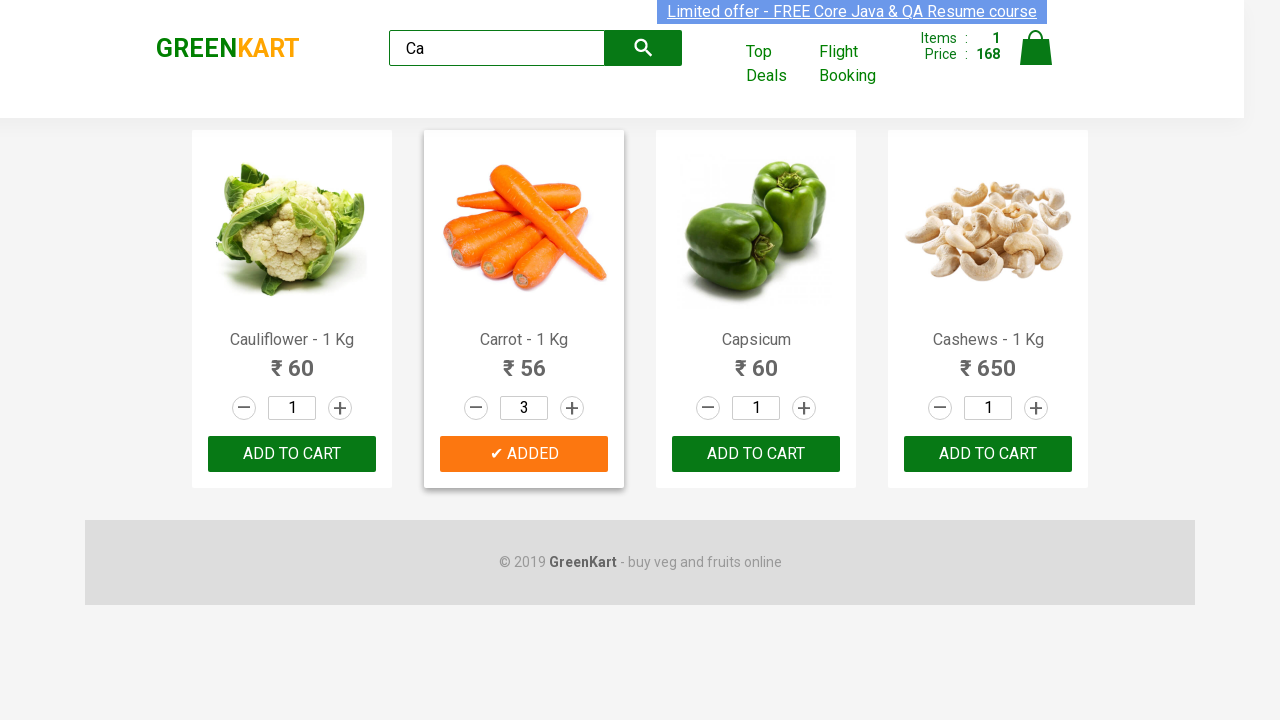

Clicked cart icon to open shopping cart at (1036, 48) on .cart-icon > img
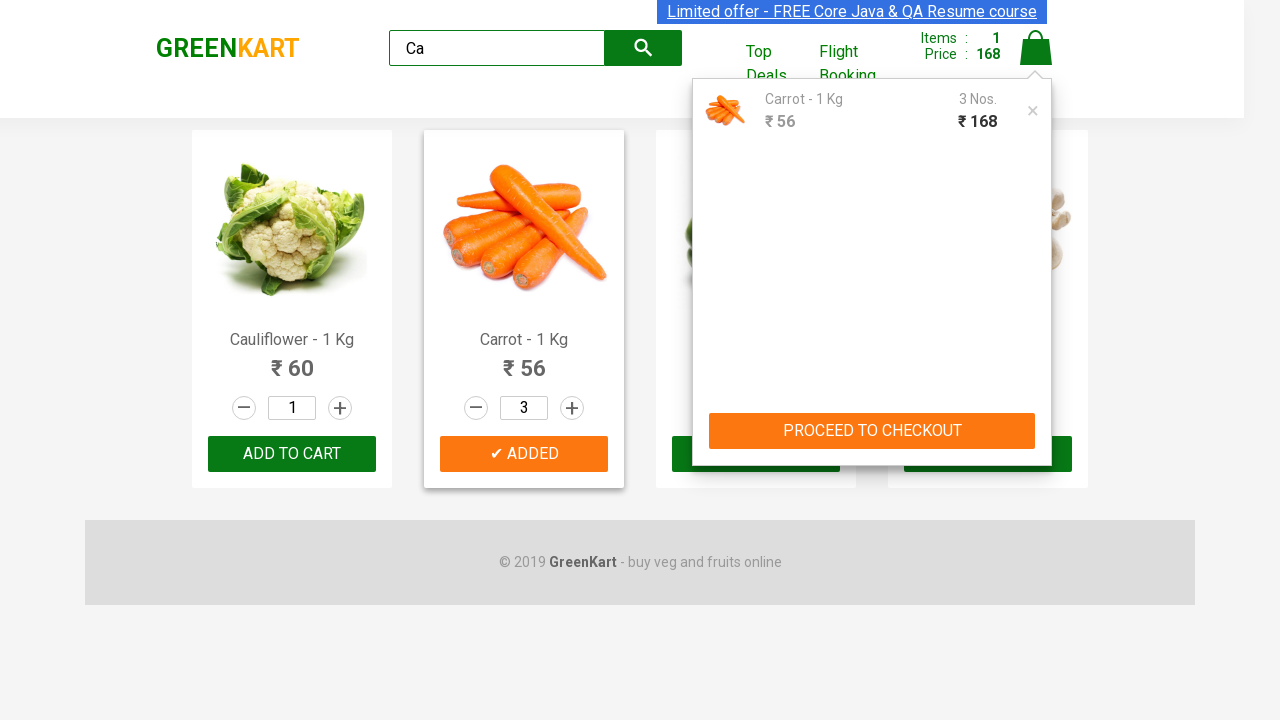

Clicked proceed to checkout button at (872, 431) on text=PROCEED TO CHECKOUT
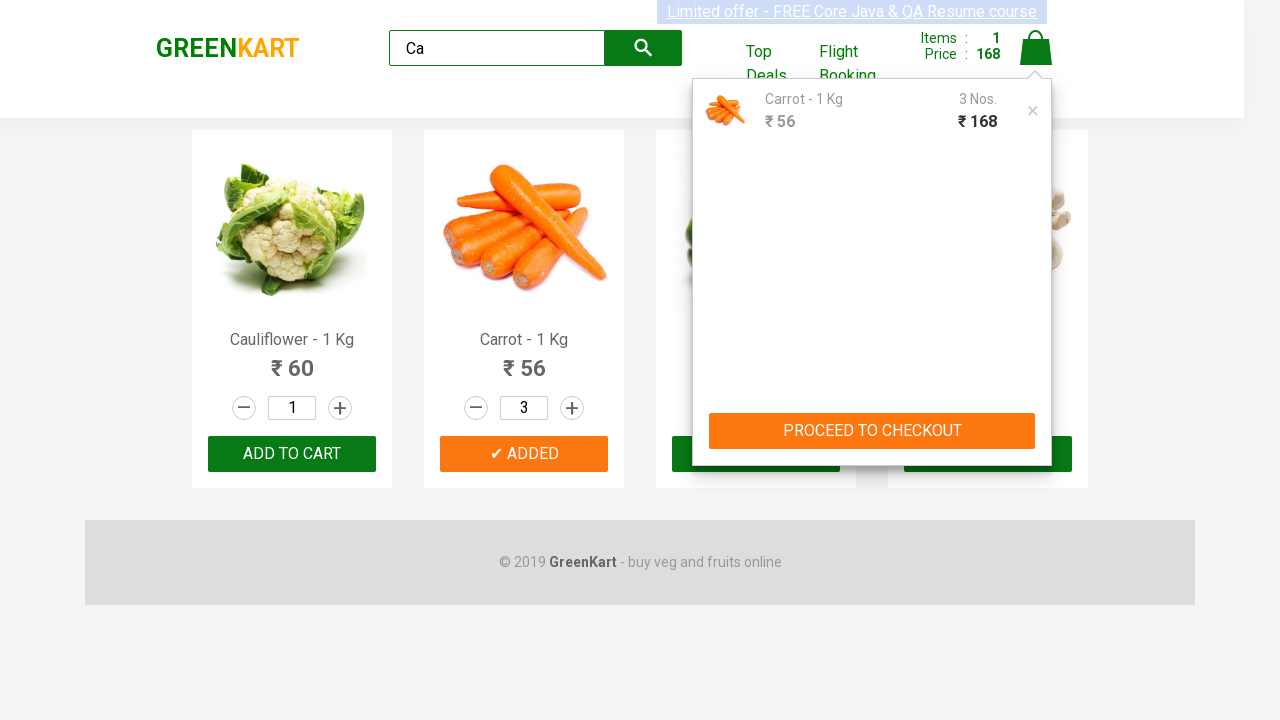

Waited for checkout page to load
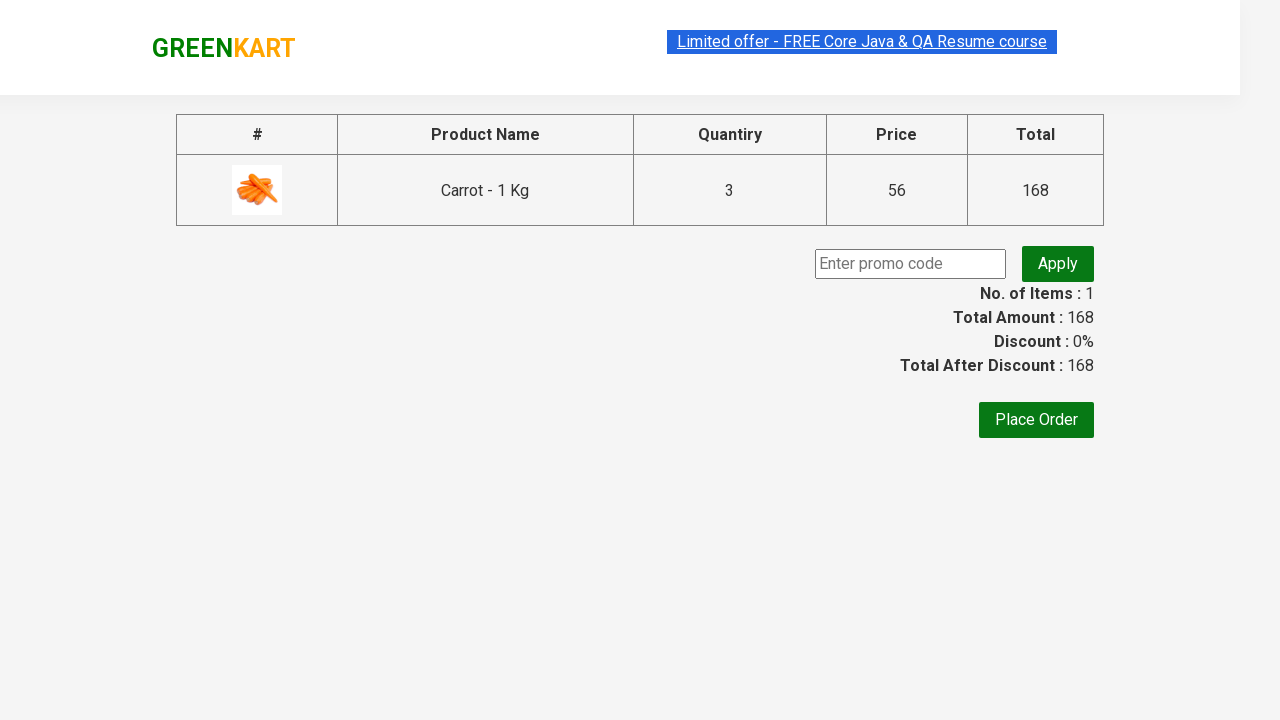

Clicked place order button to finalize purchase at (1036, 420) on text=Place Order
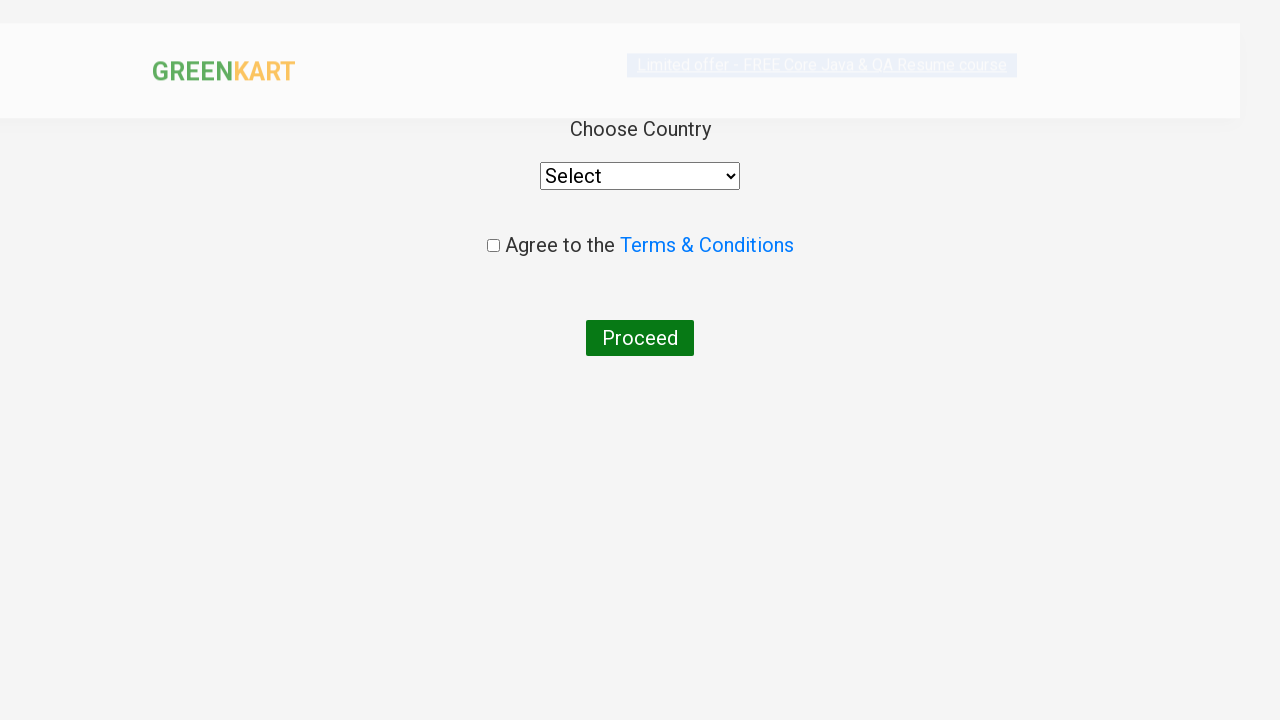

Waited for order confirmation
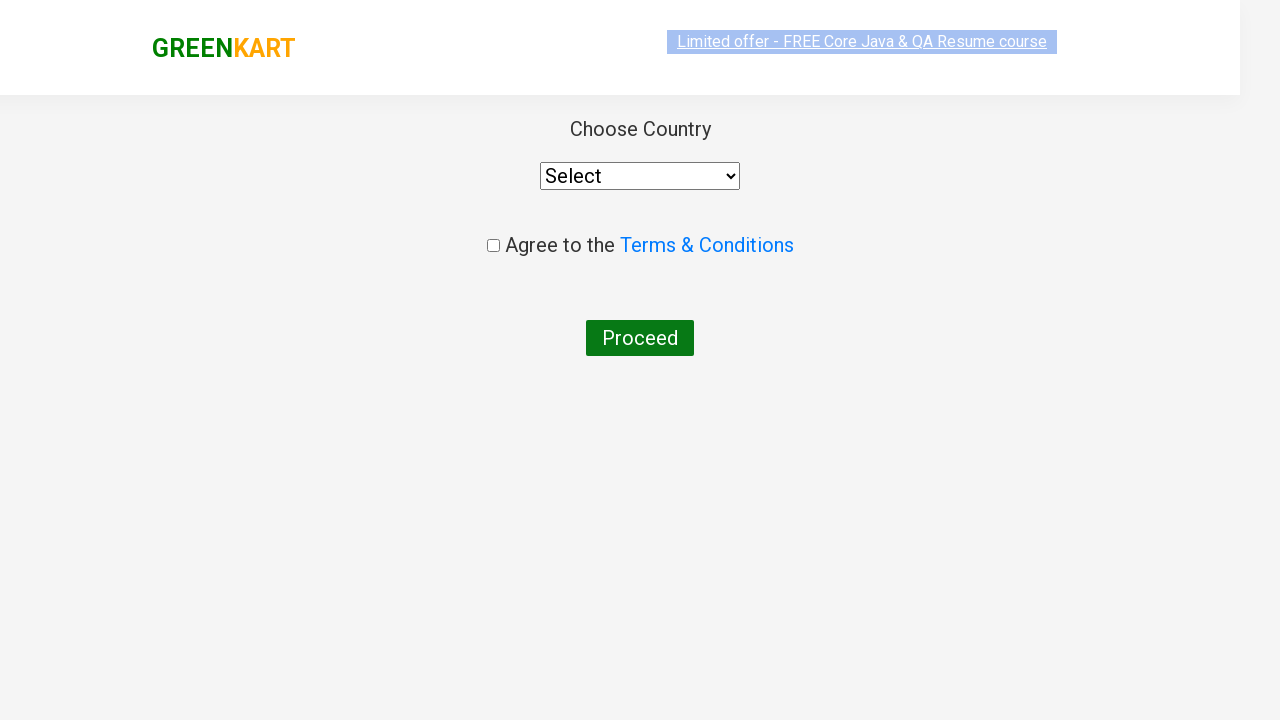

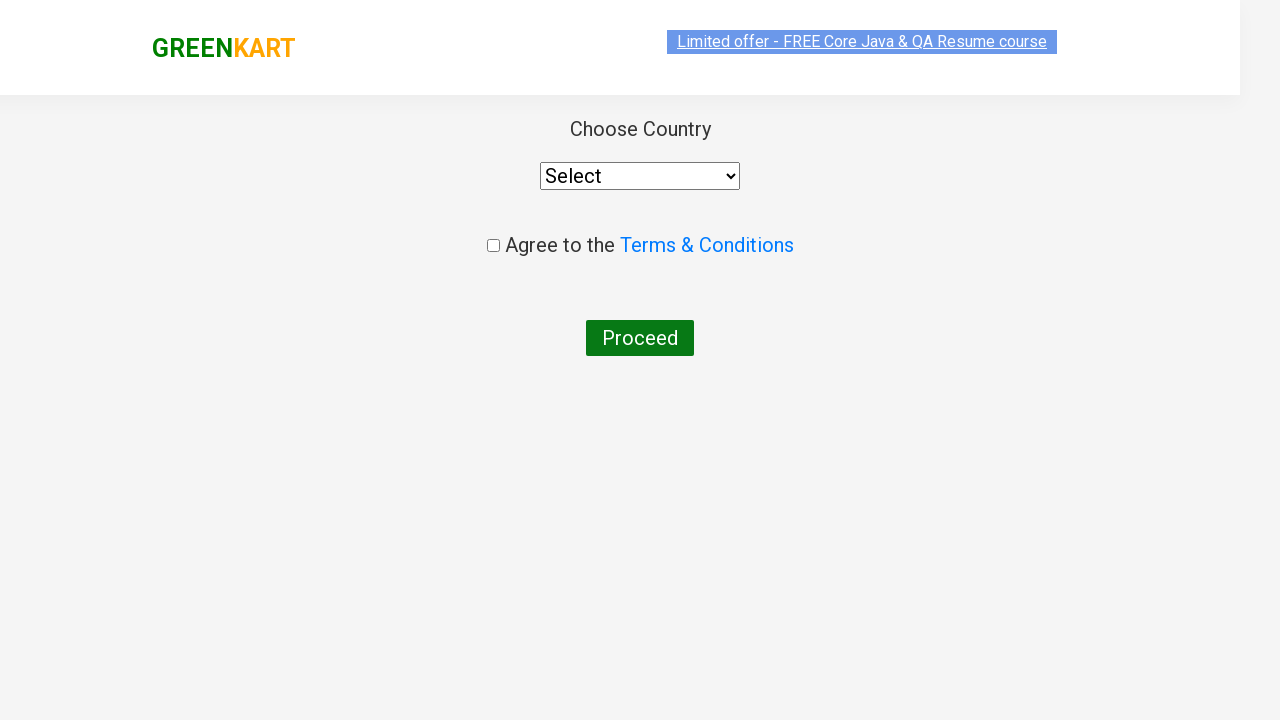